Tests the resizable box with limits by dragging the corner to expand the box and verifying it reaches maximum dimensions (500px x 300px)

Starting URL: https://demoqa.com

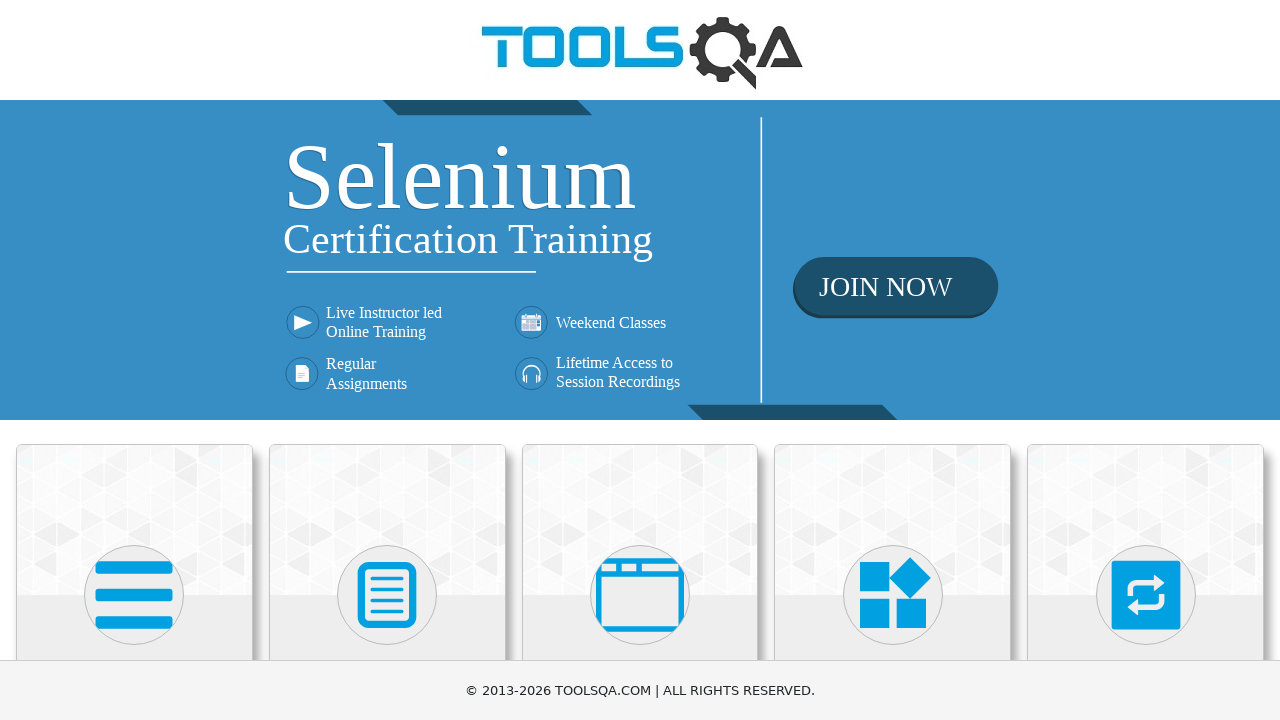

Clicked on Interactions category card at (1146, 360) on text=Interactions
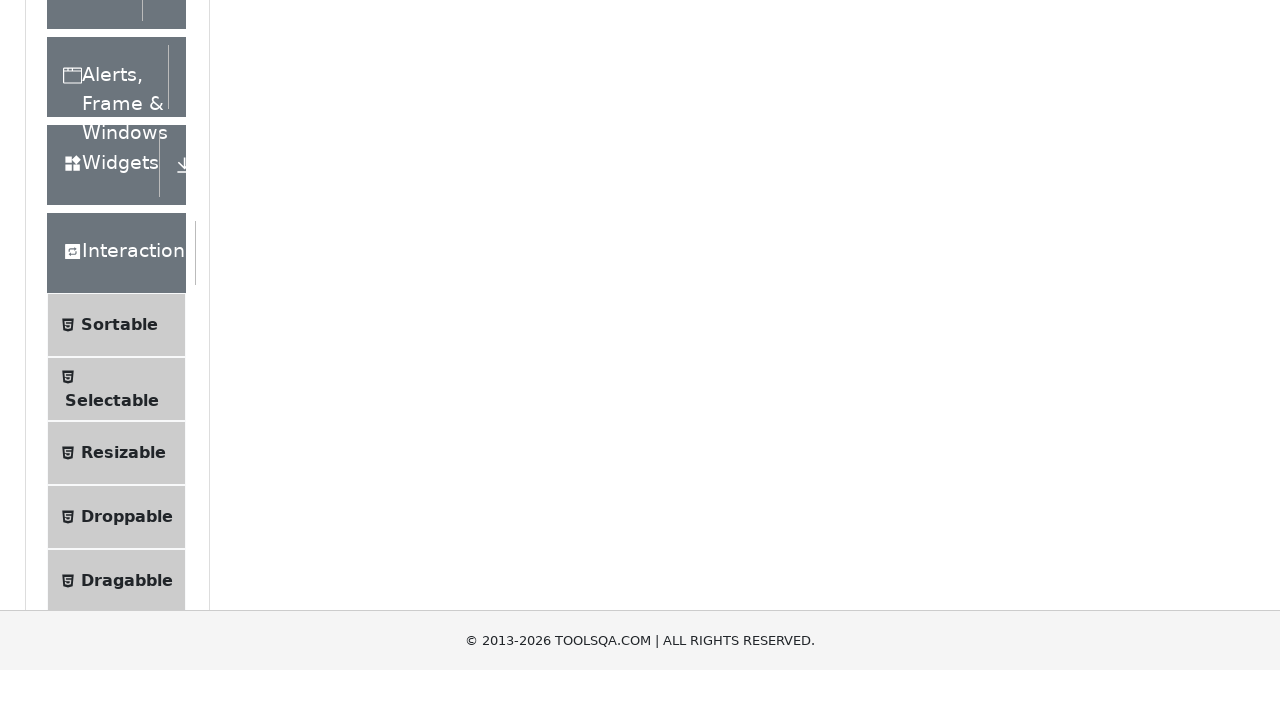

Clicked on Resizable in the left panel menu at (123, 361) on text=Resizable
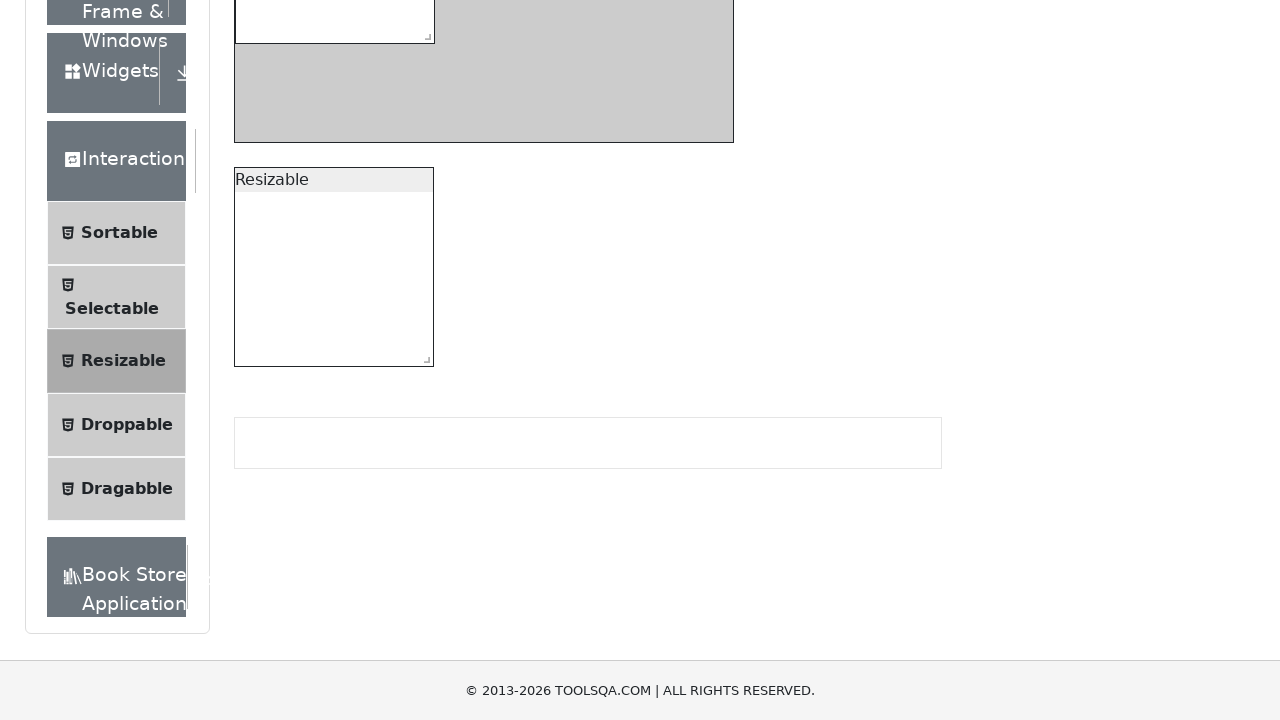

Resizable box with restriction became visible
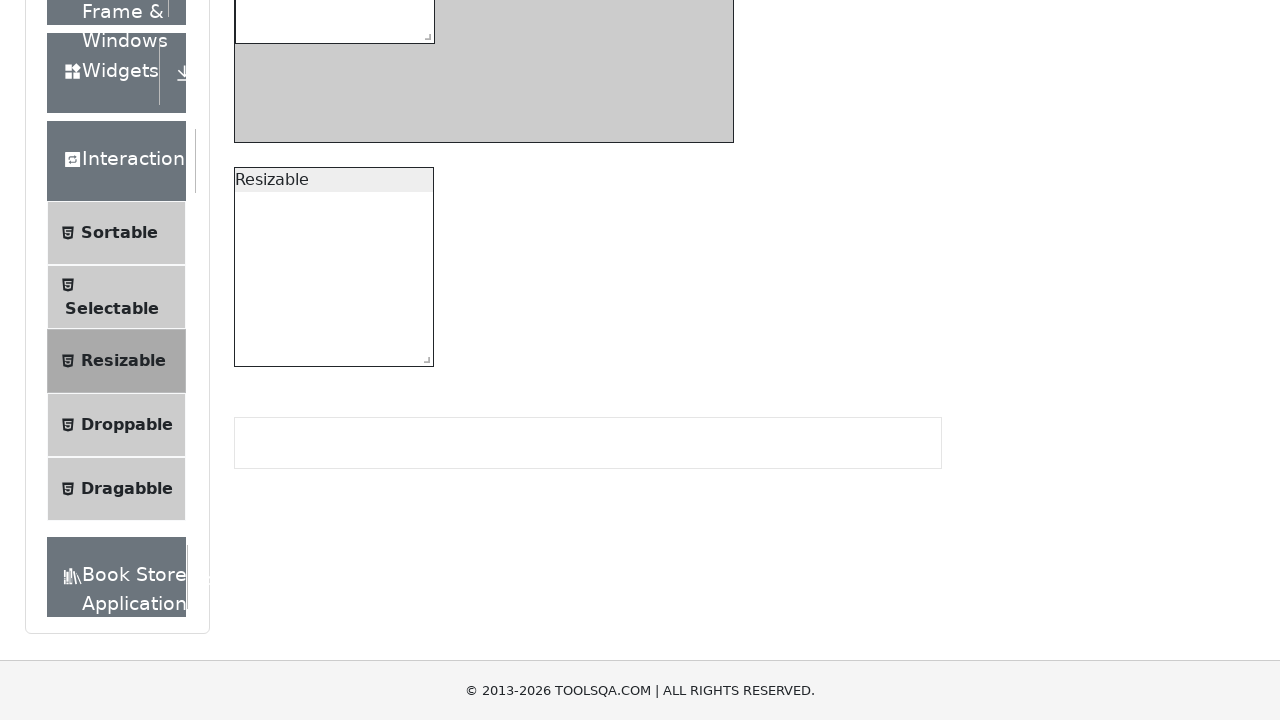

Located the resize handle for the limited box
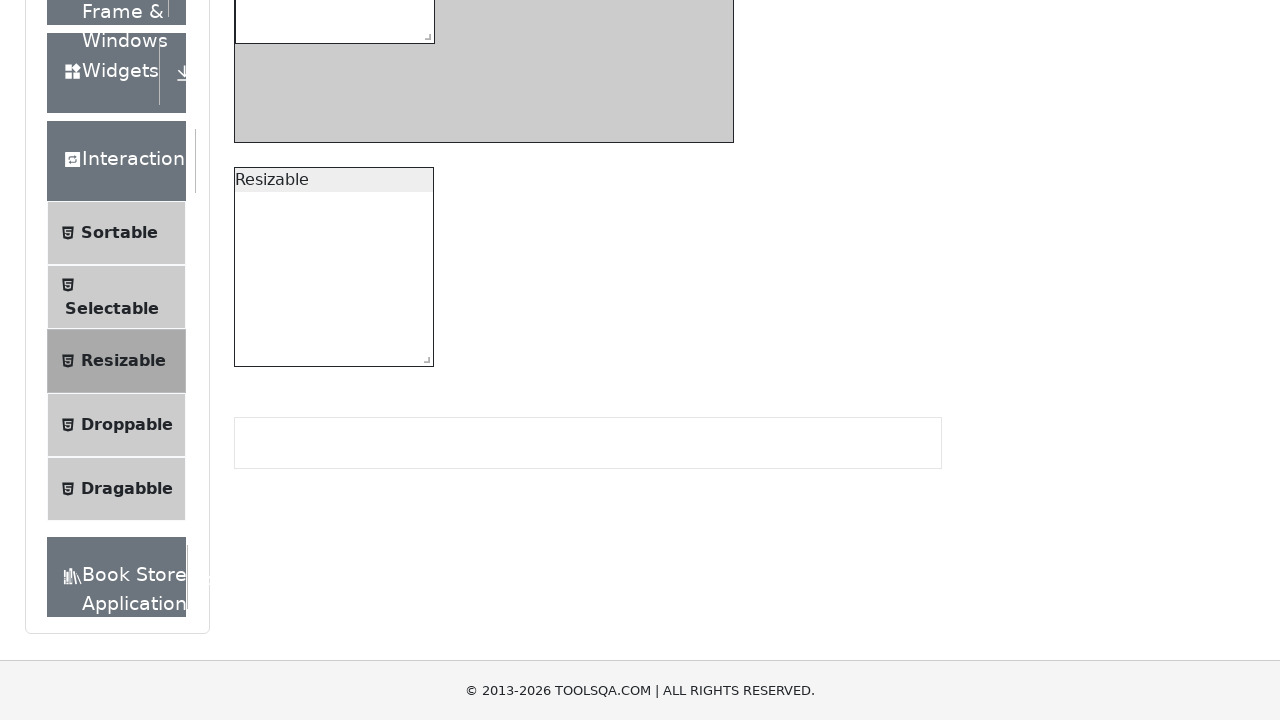

Retrieved bounding box coordinates of the resize handle
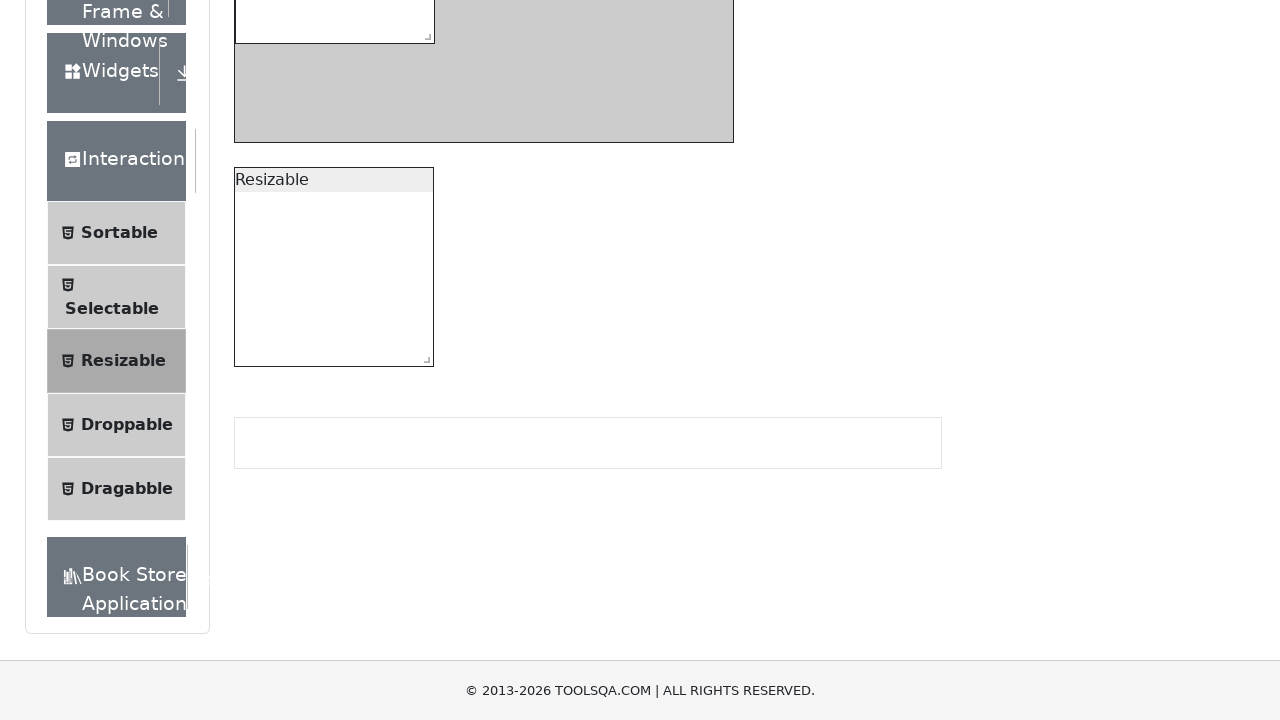

Moved mouse to the center of the resize handle at (424, 33)
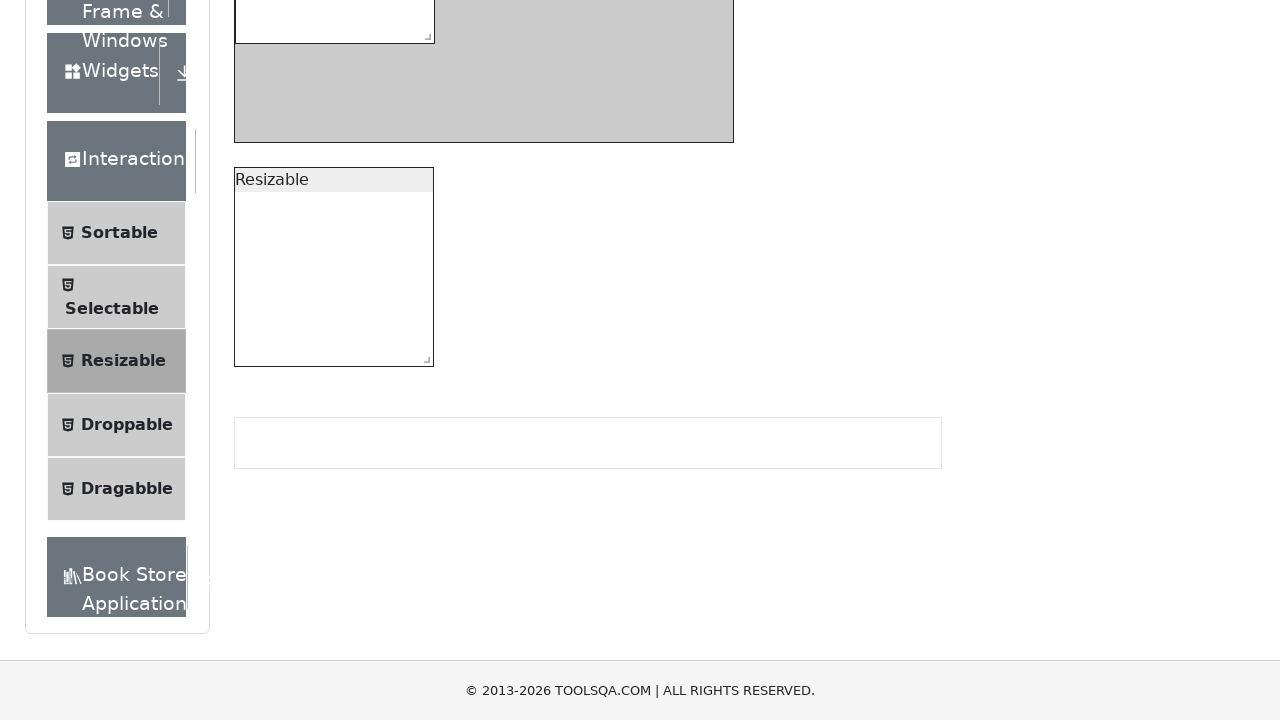

Pressed down the mouse button on the resize handle at (424, 33)
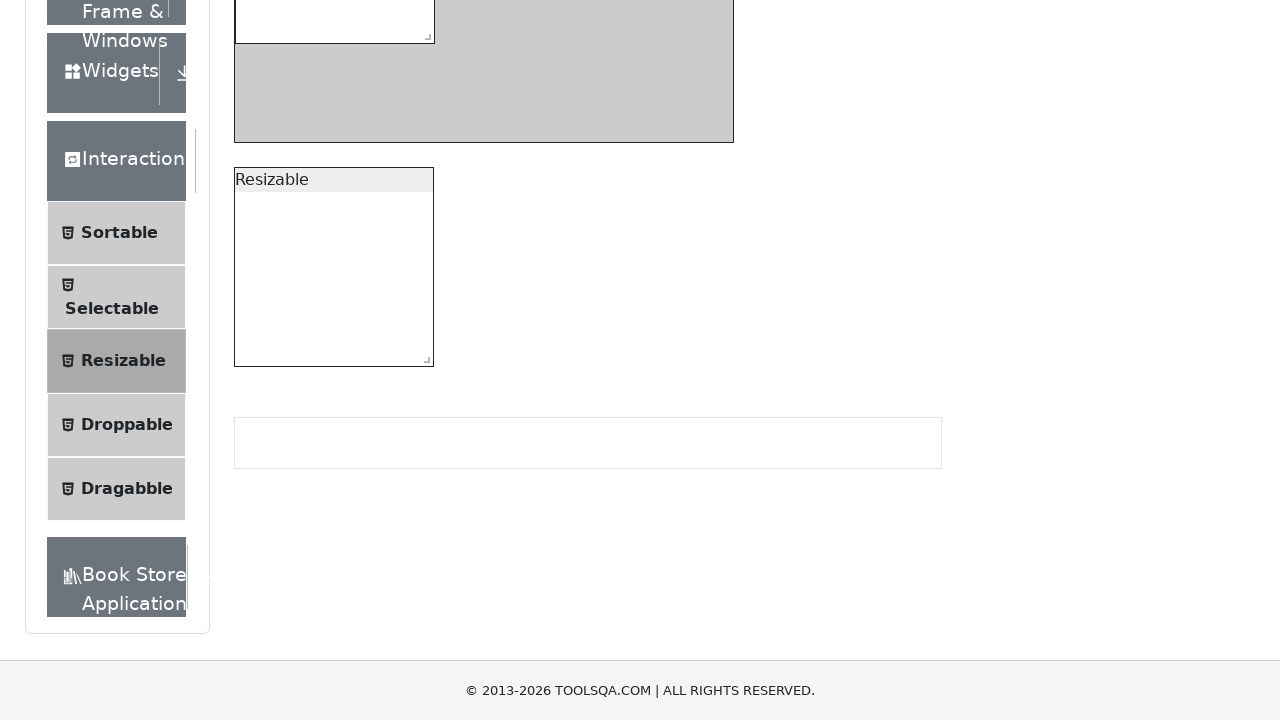

Dragged the resize handle 300px right and 100px down at (724, 133)
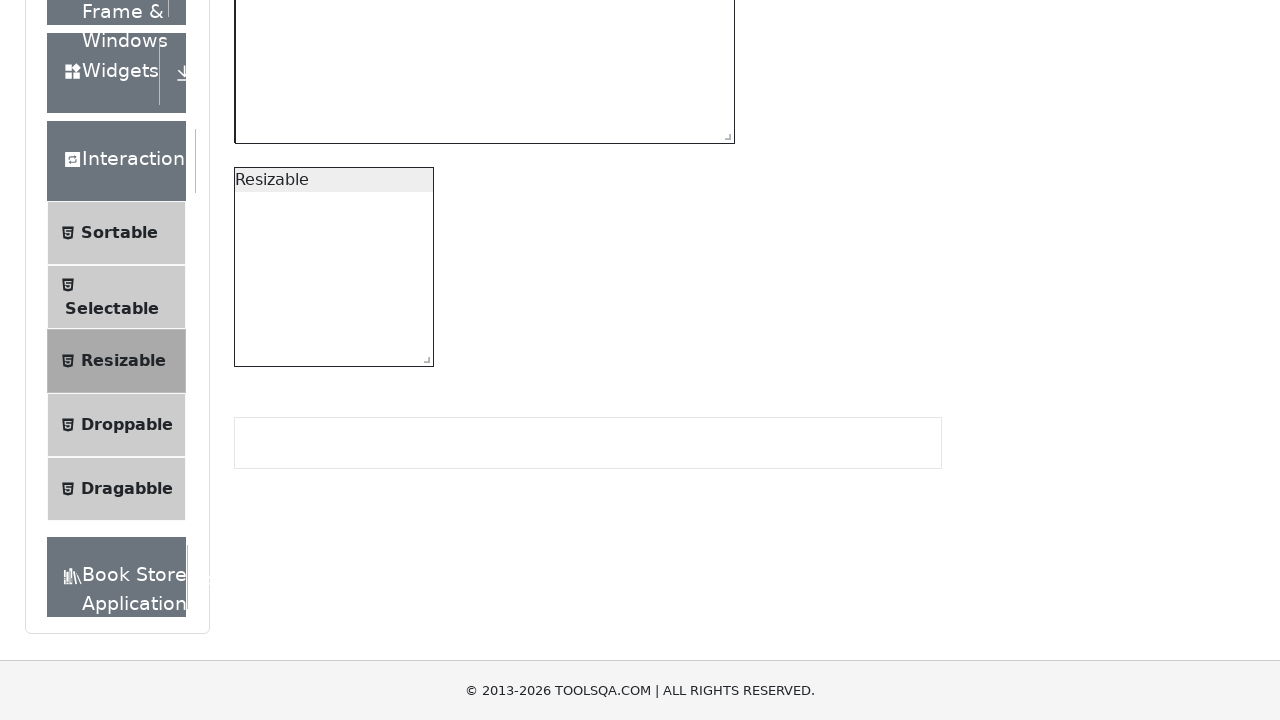

Released the mouse button to complete the resize drag operation at (724, 133)
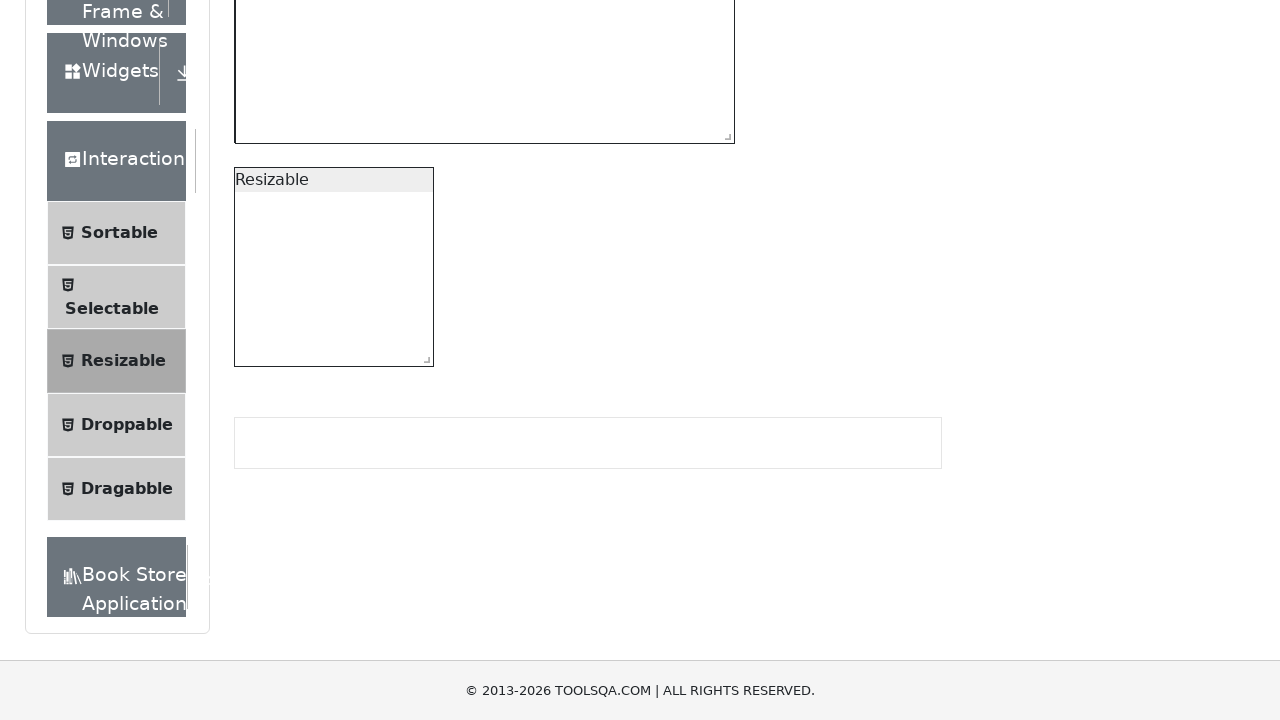

Verified that the resizable box is visible after resizing
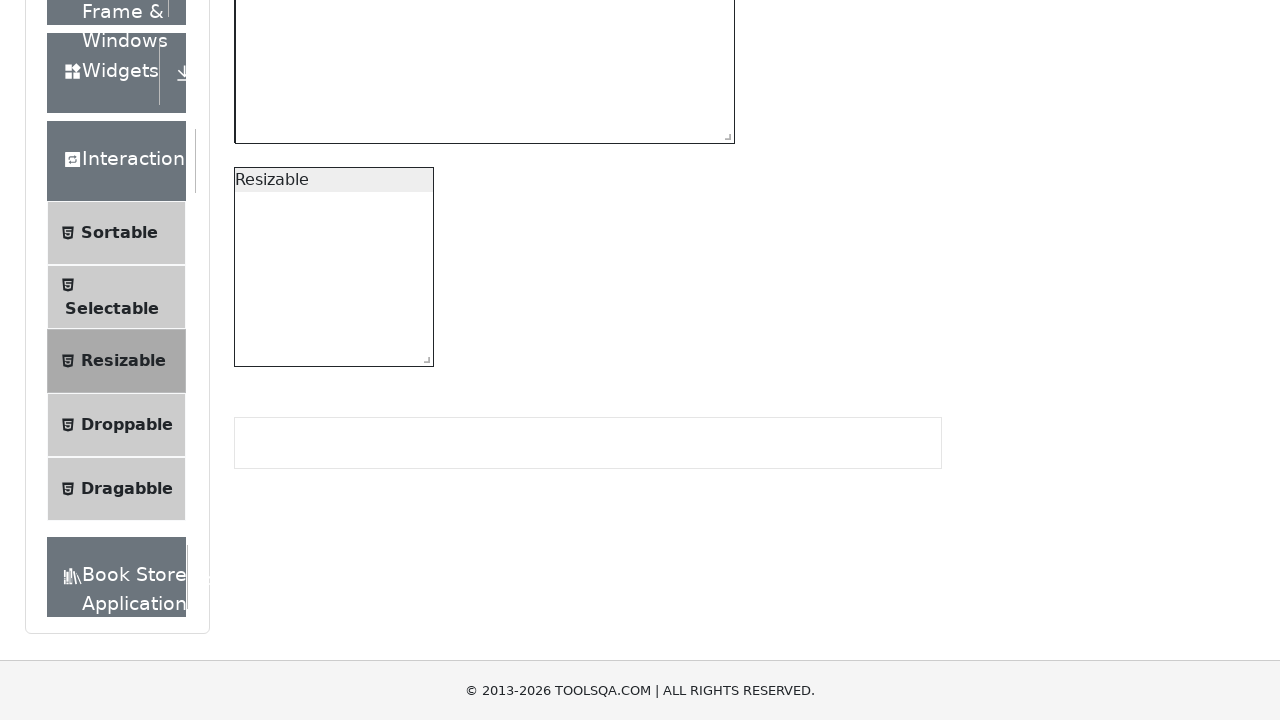

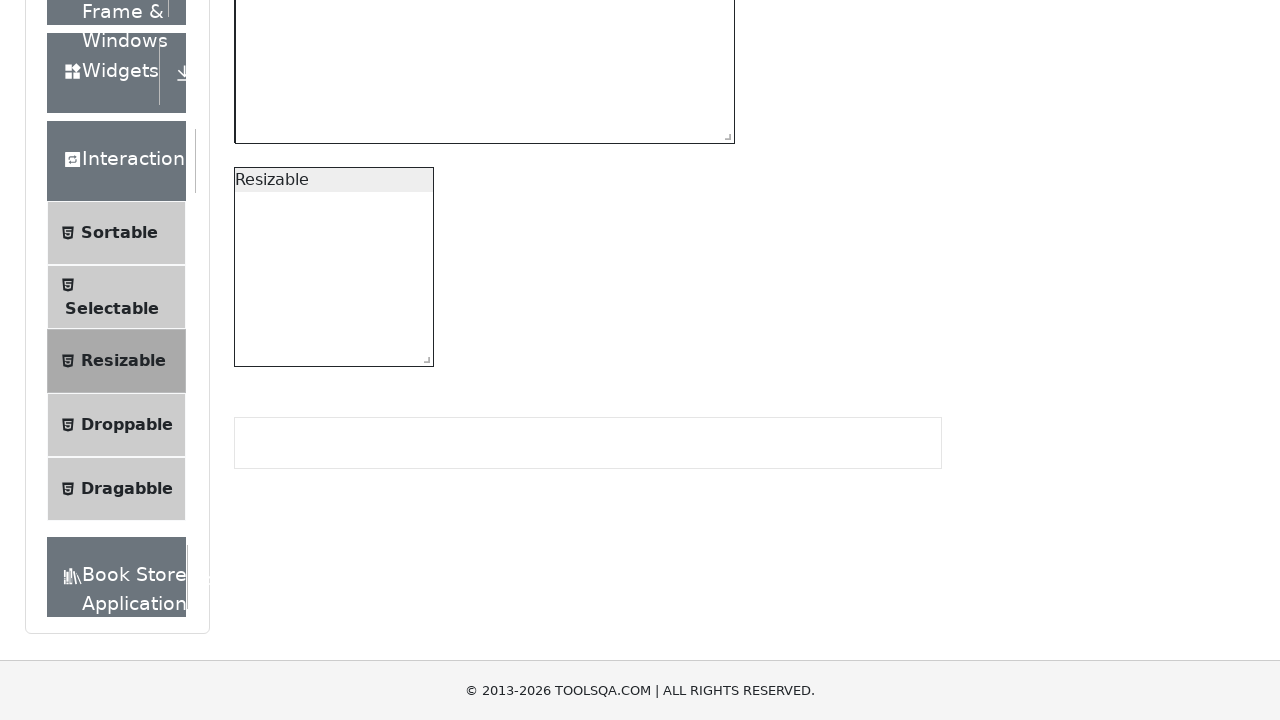